Navigates to the Elements section by clicking on the Elements card

Starting URL: https://demoqa.com/

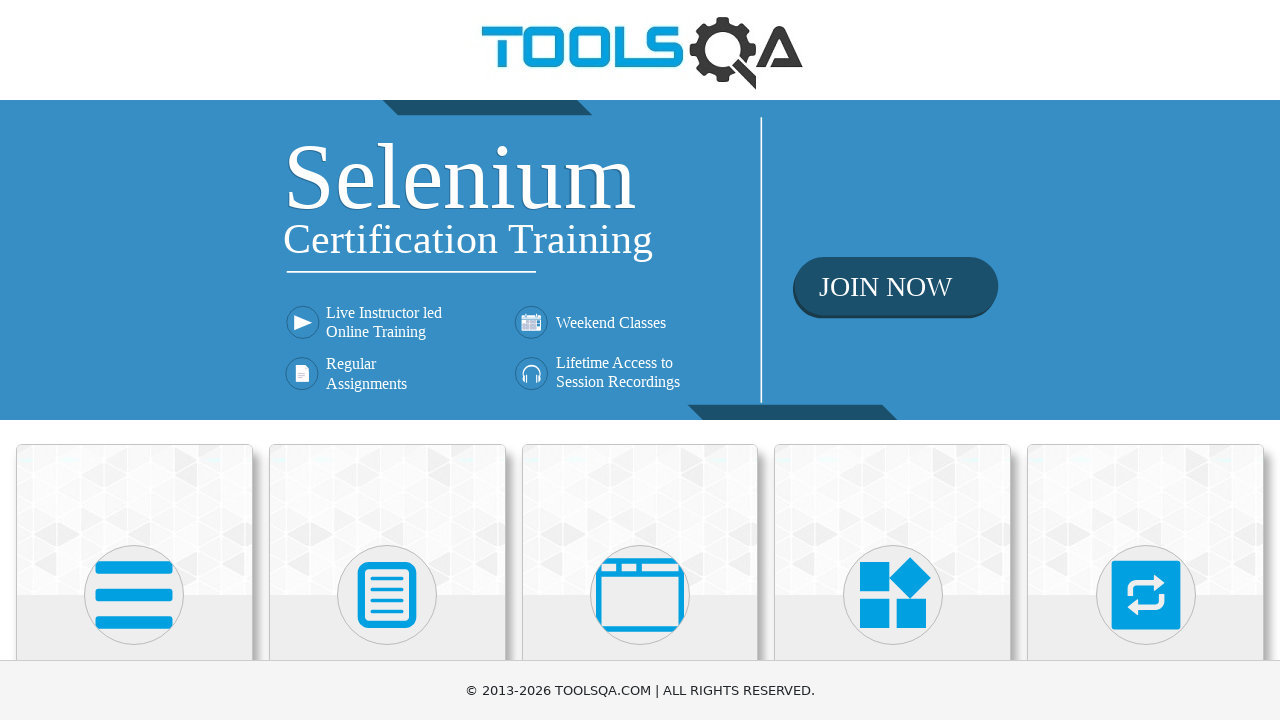

Located all card elements on the page
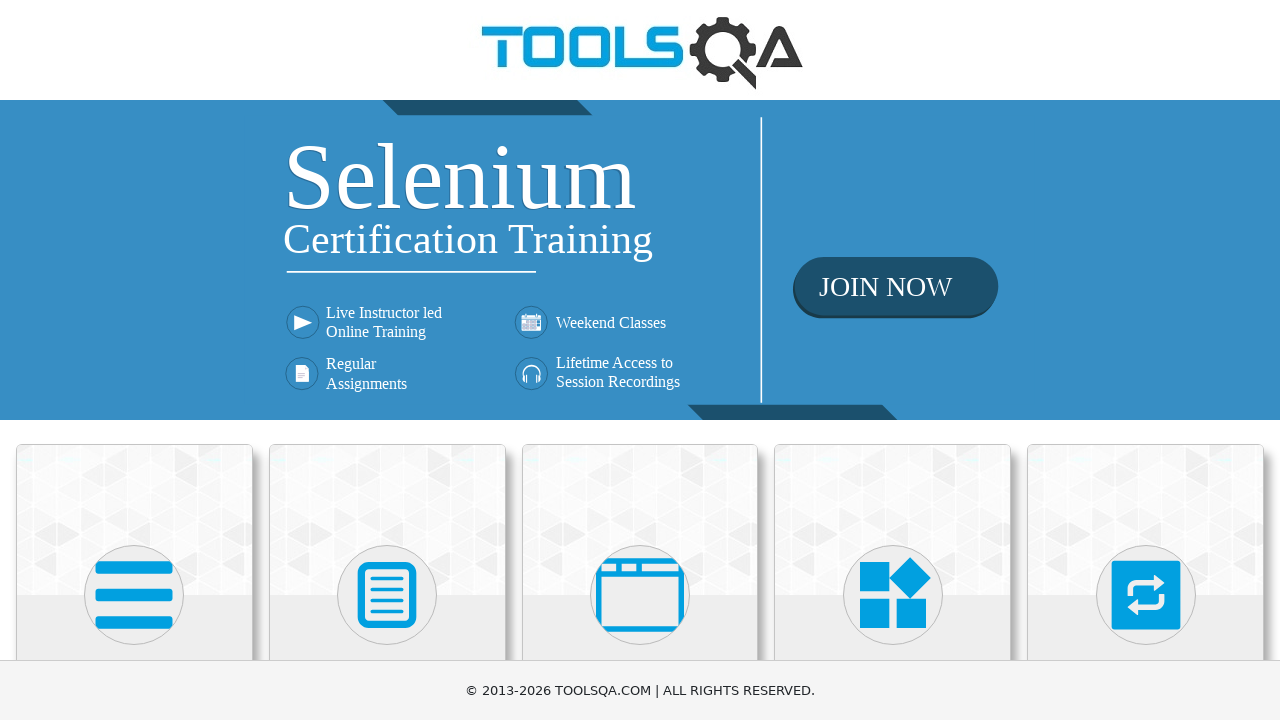

Found the Elements card
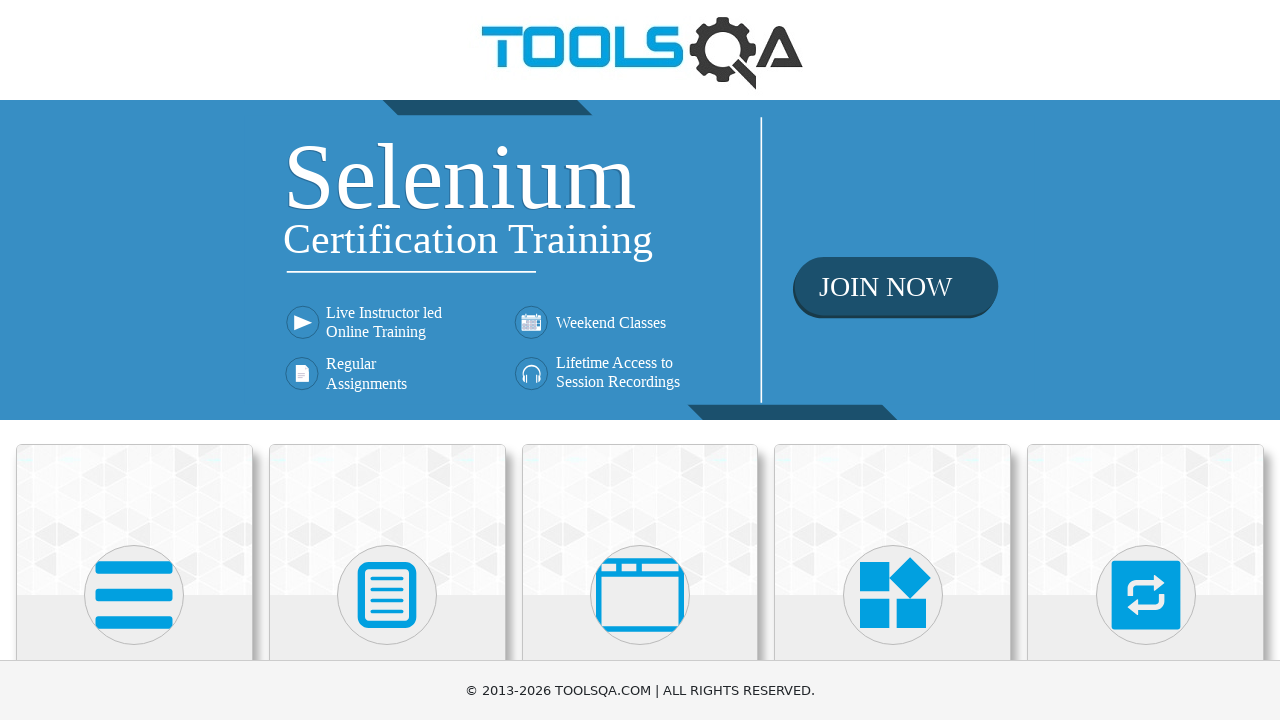

Scrolled Elements card into view
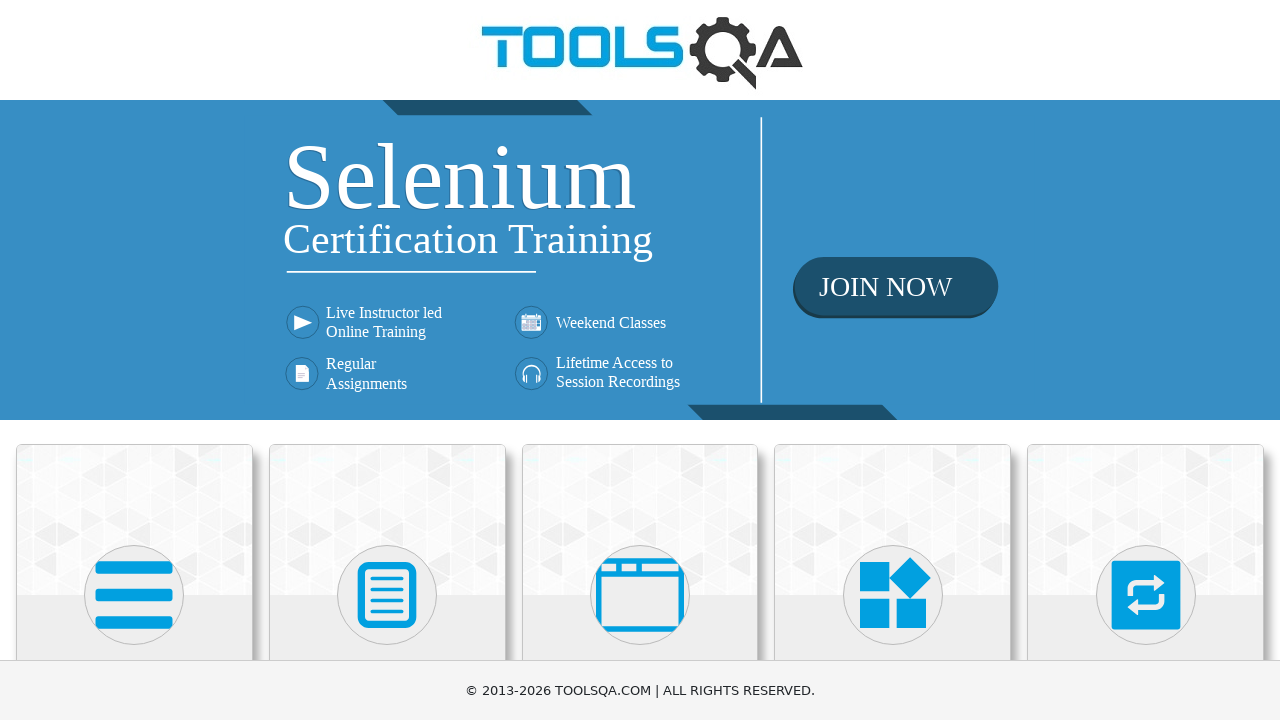

Clicked on the Elements card to navigate to Elements section at (134, 360) on .card-body >> nth=0
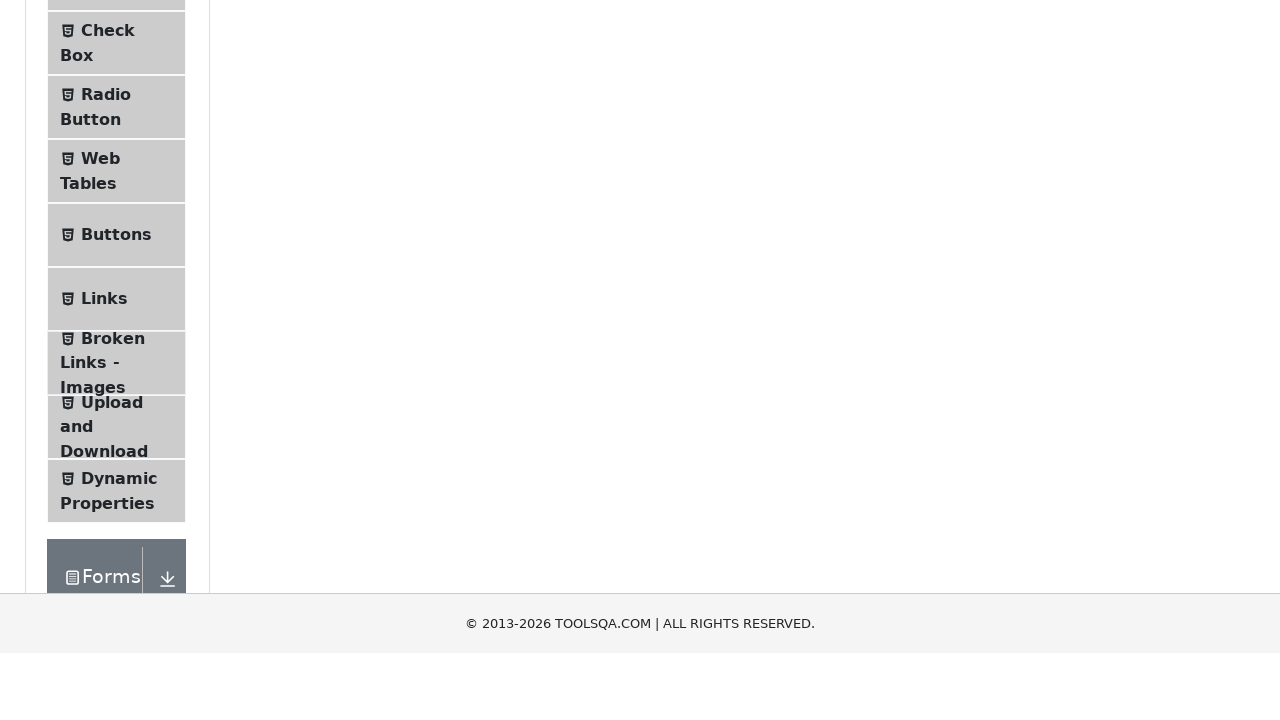

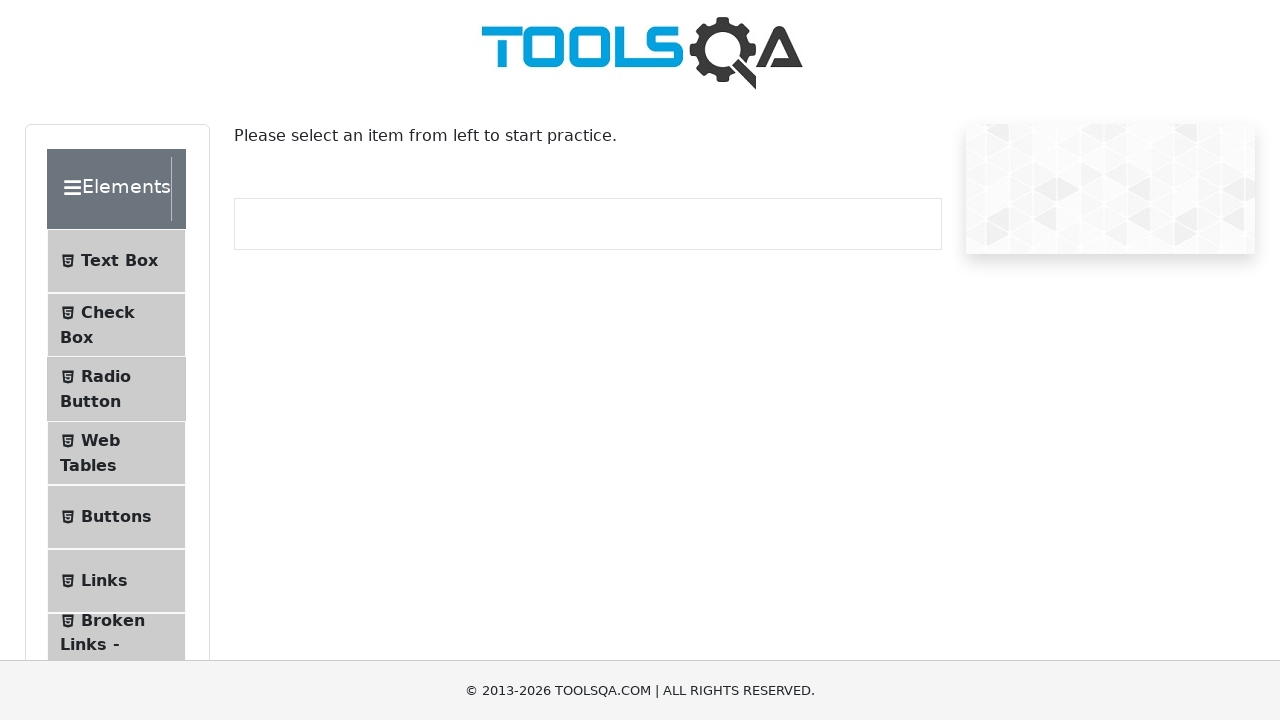